Tests radio button and checkbox interactions by clicking through various food options (Milk, Butter, Cheese) on an HTML forms tutorial page

Starting URL: http://www.echoecho.com/htmlforms10.htm

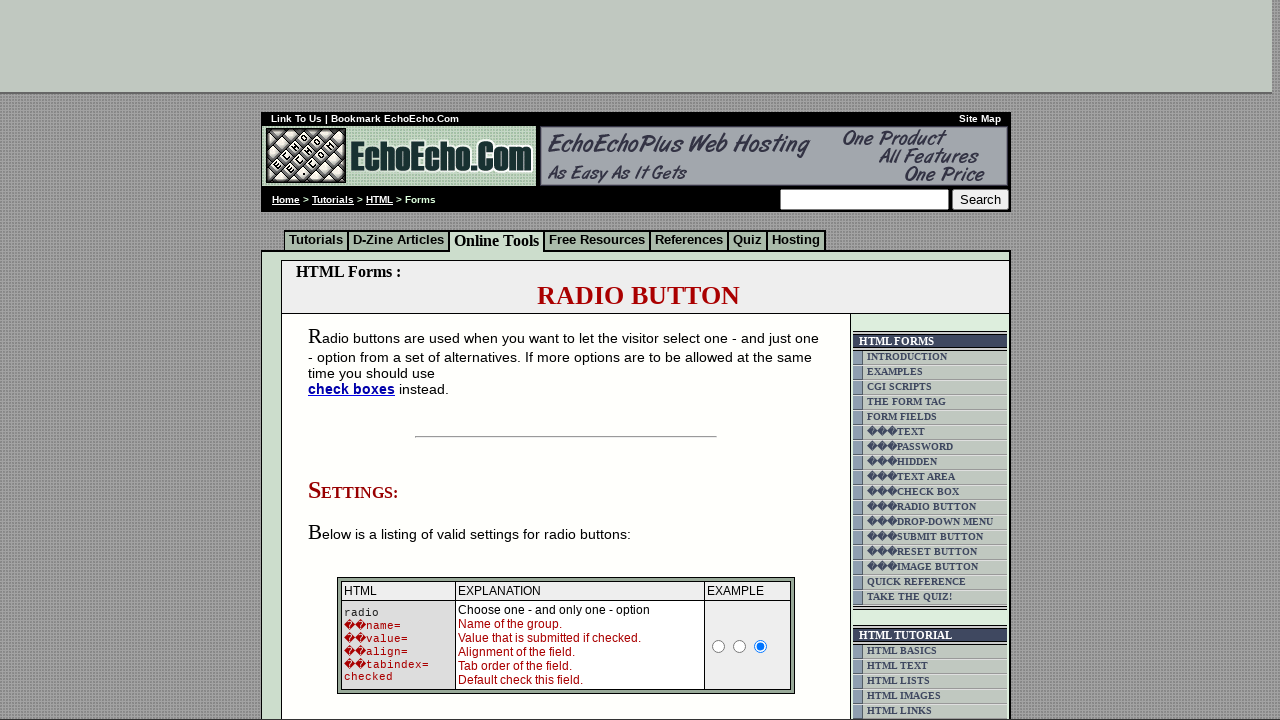

Clicked Milk radio/checkbox option at (356, 360) on input[value='Milk']
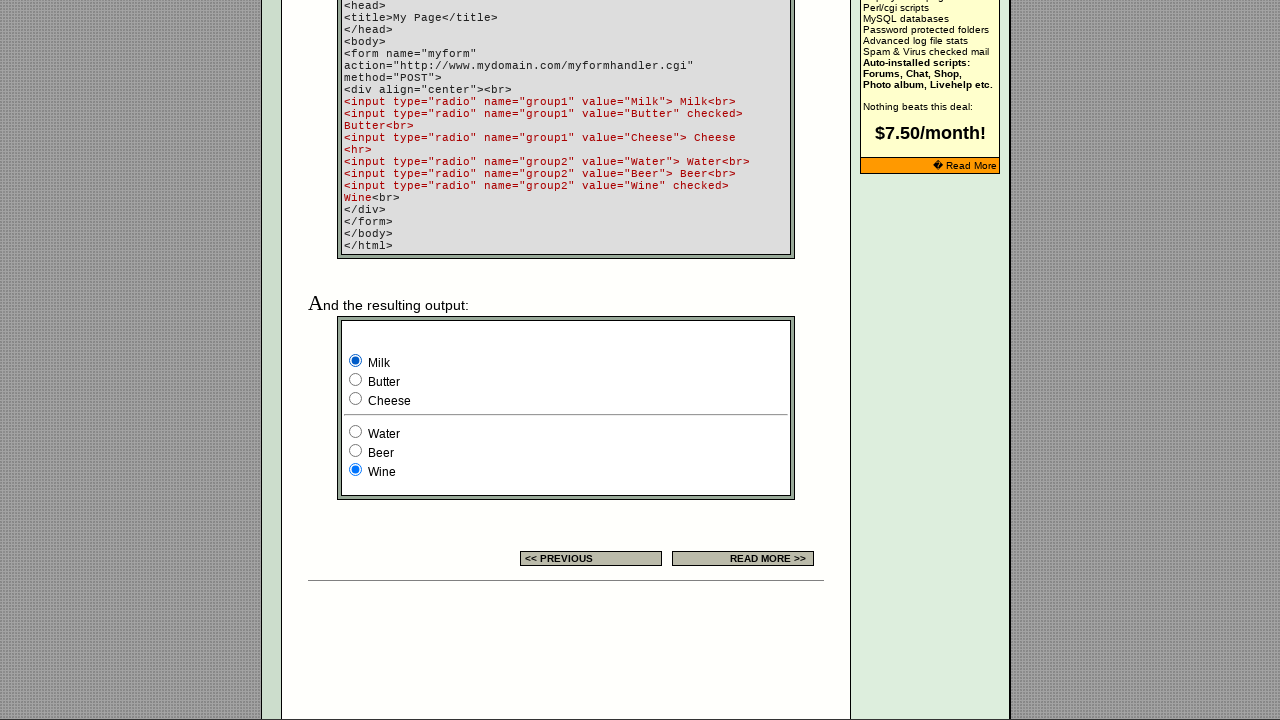

Clicked Butter radio/checkbox option at (356, 380) on input[value='Butter']
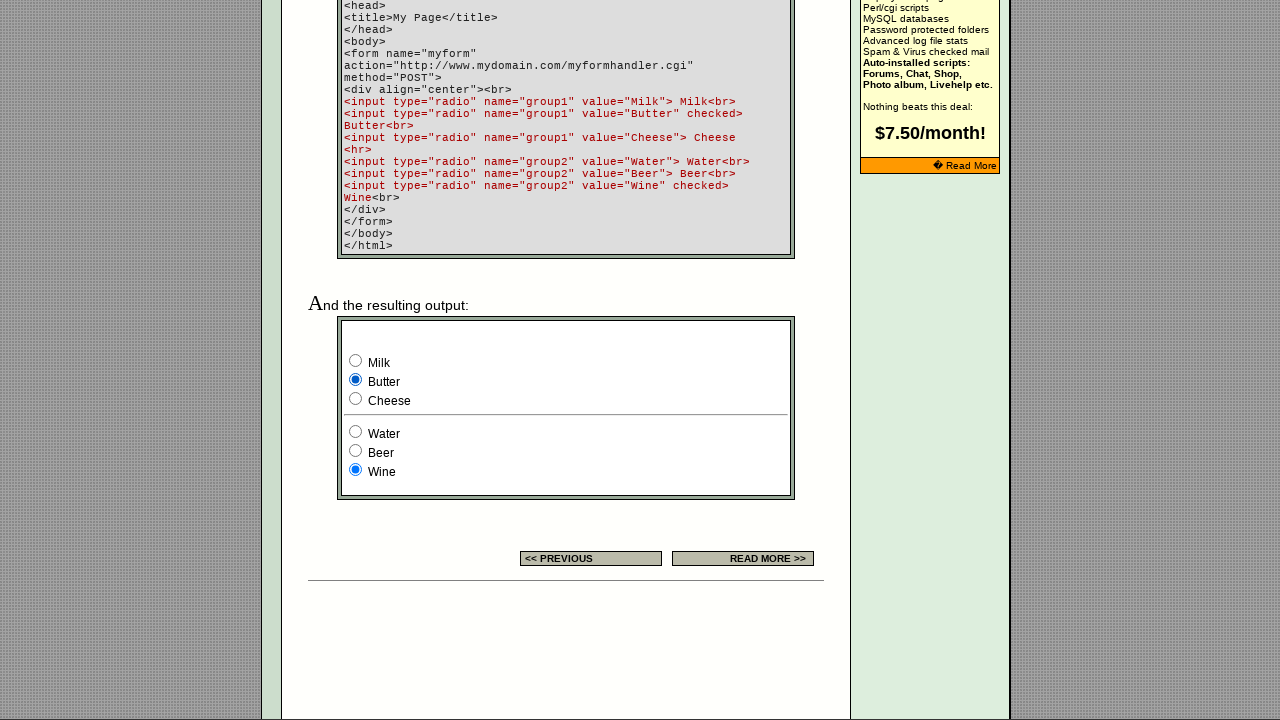

Clicked Cheese radio/checkbox option at (356, 398) on input[value='Cheese']
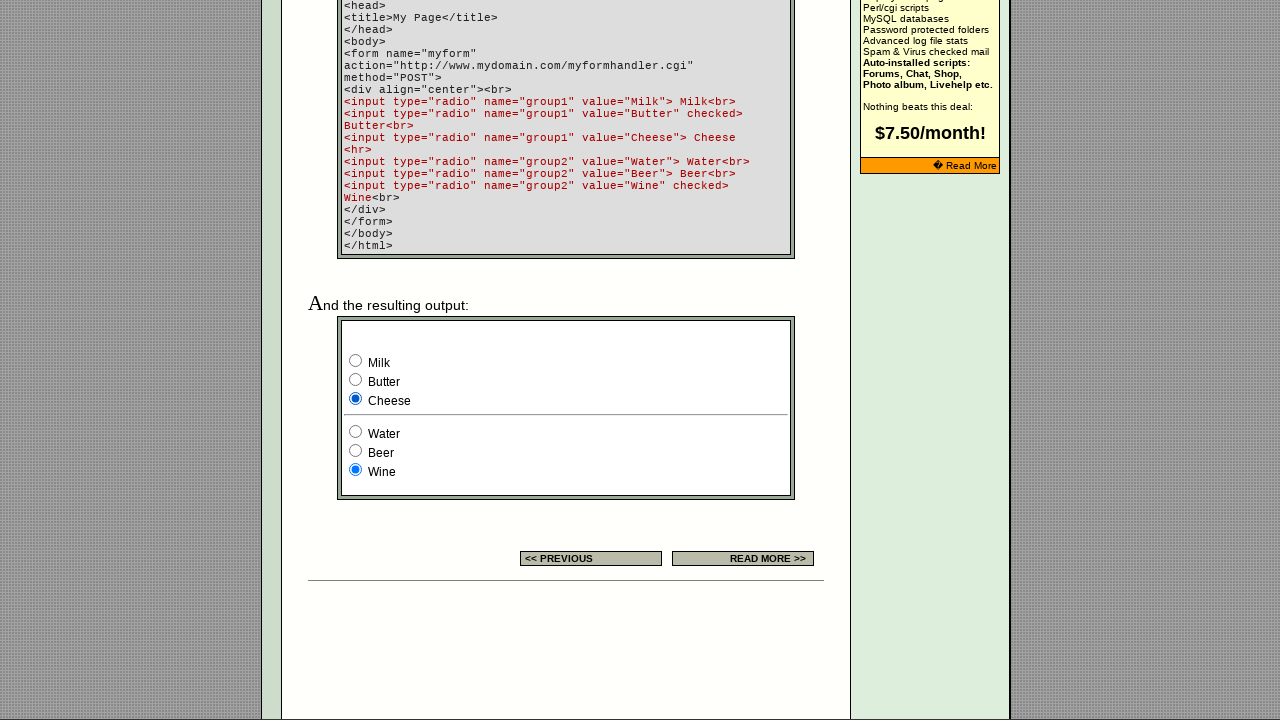

Clicked Milk radio/checkbox option again at (356, 360) on input[value='Milk']
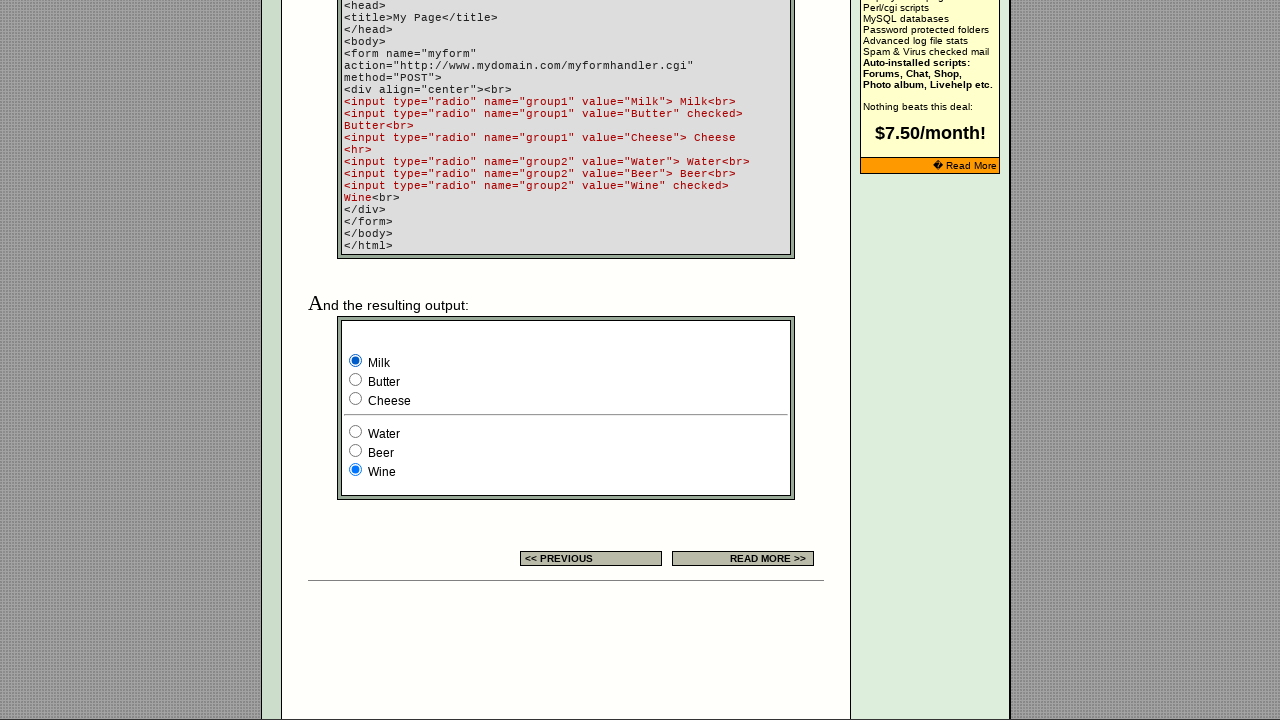

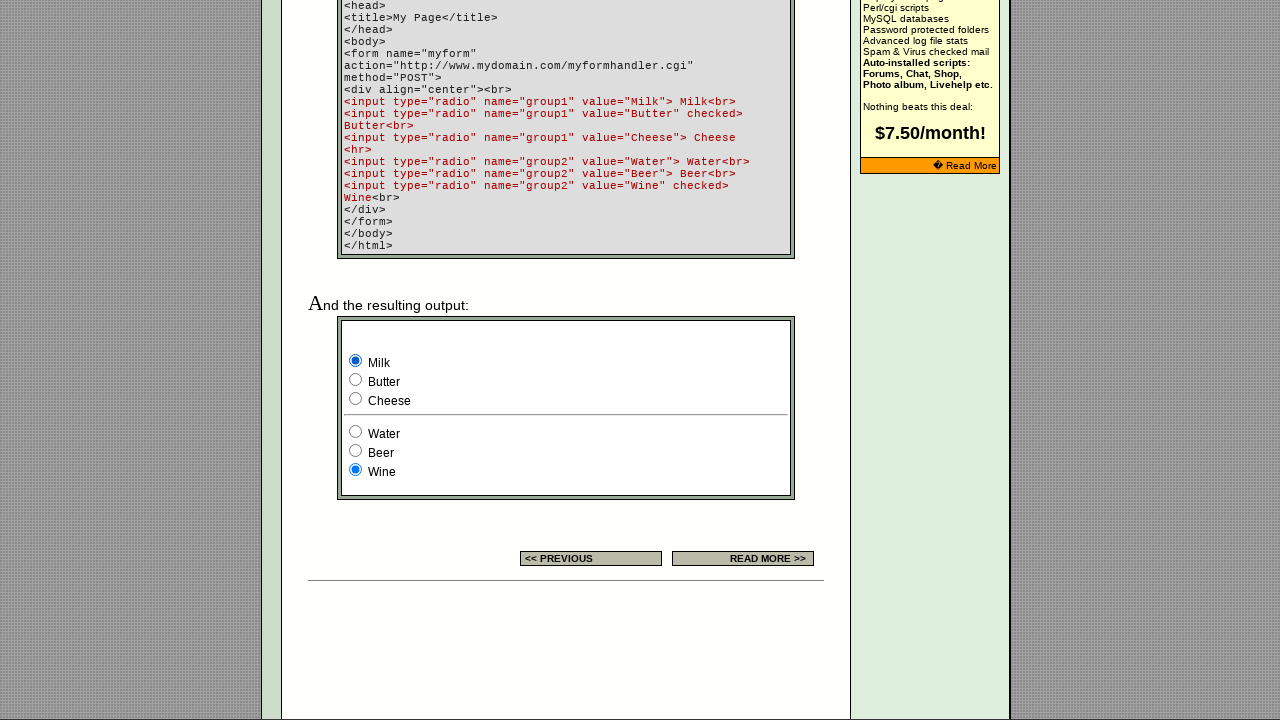